Tests handling of a normal JavaScript alert by clicking a button to trigger the alert, reading its text, and accepting it.

Starting URL: https://demoqa.com/alerts

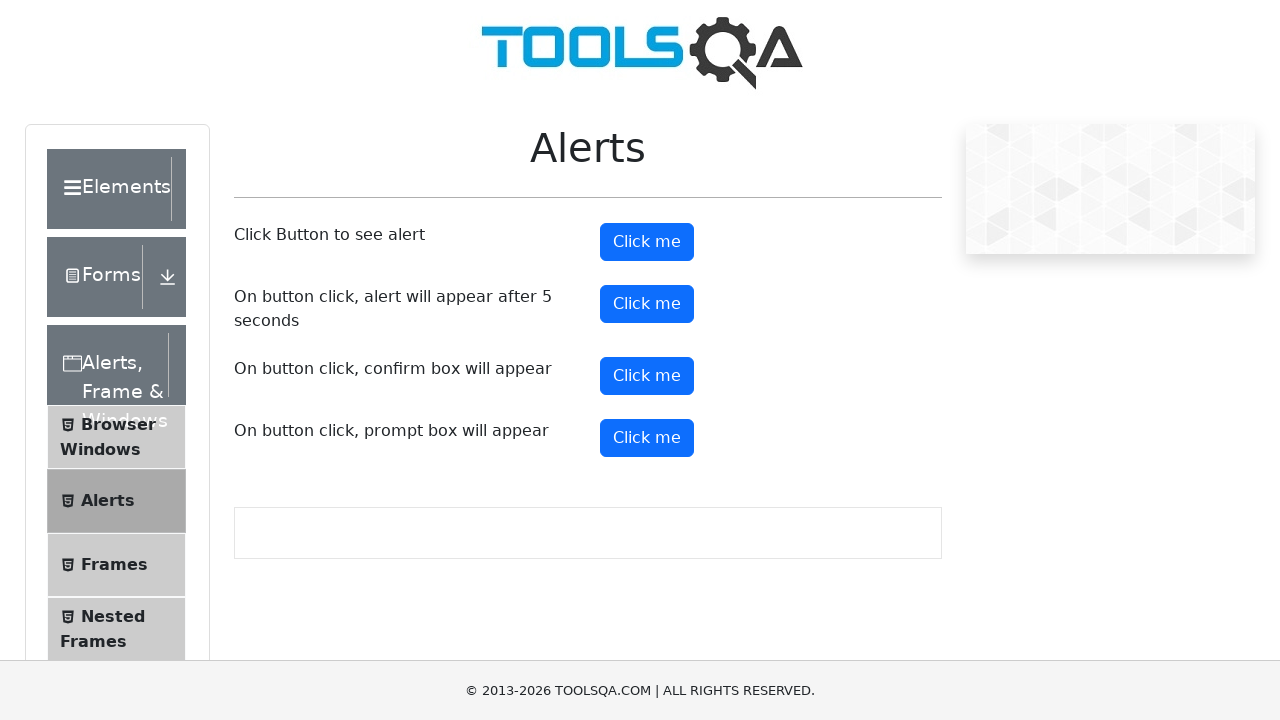

Clicked alert button to trigger normal JavaScript alert at (647, 242) on button#alertButton
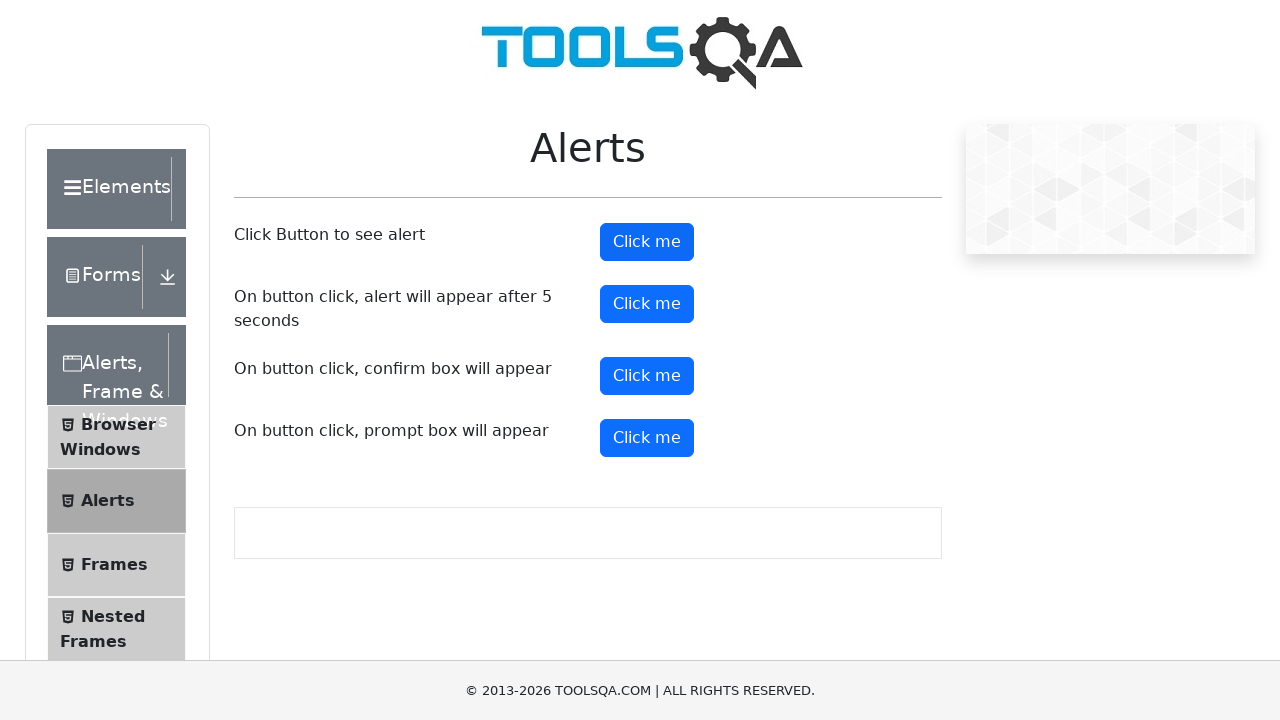

Set up dialog handler to accept alert
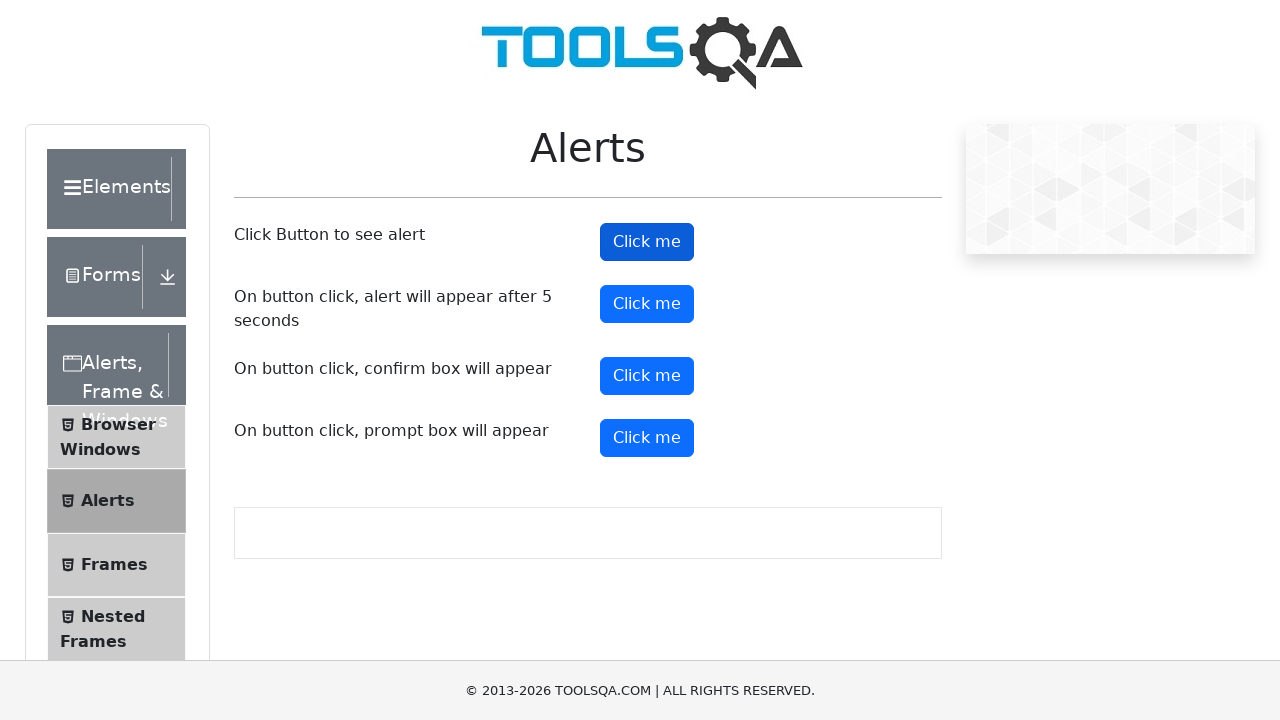

Registered named dialog handler to log and accept alert
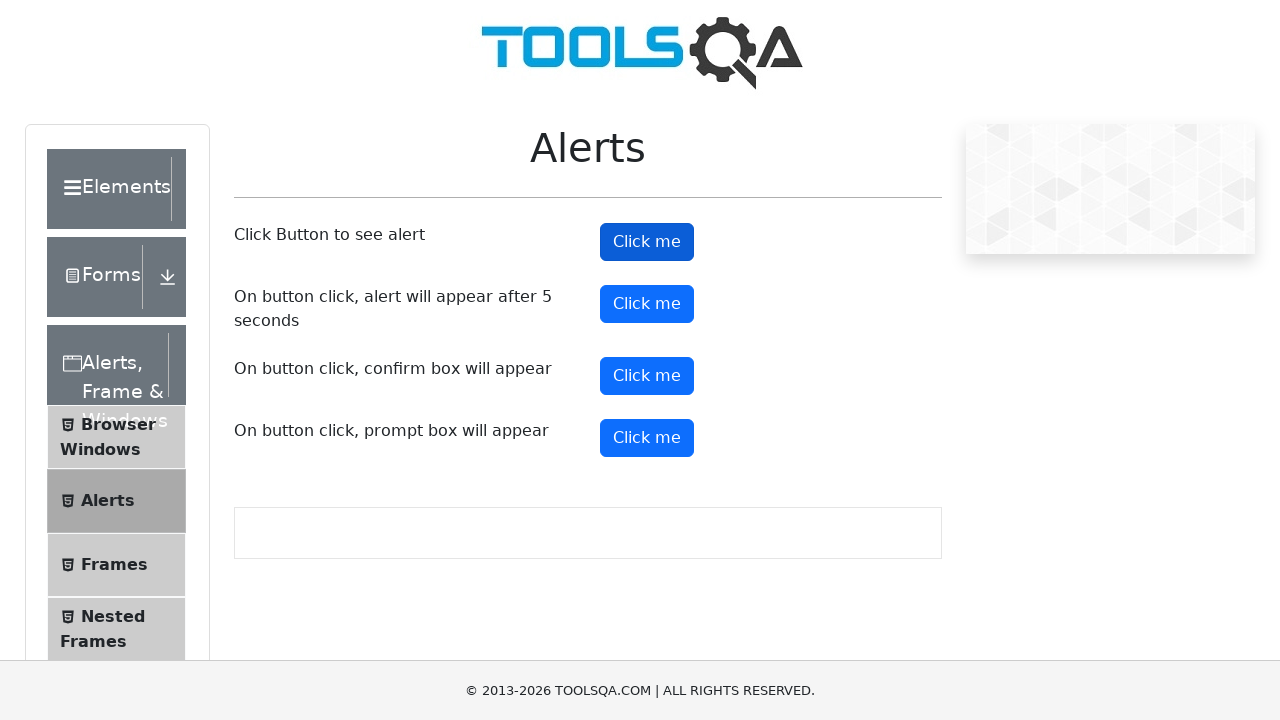

Clicked alert button again with dialog handler ready at (647, 242) on button#alertButton
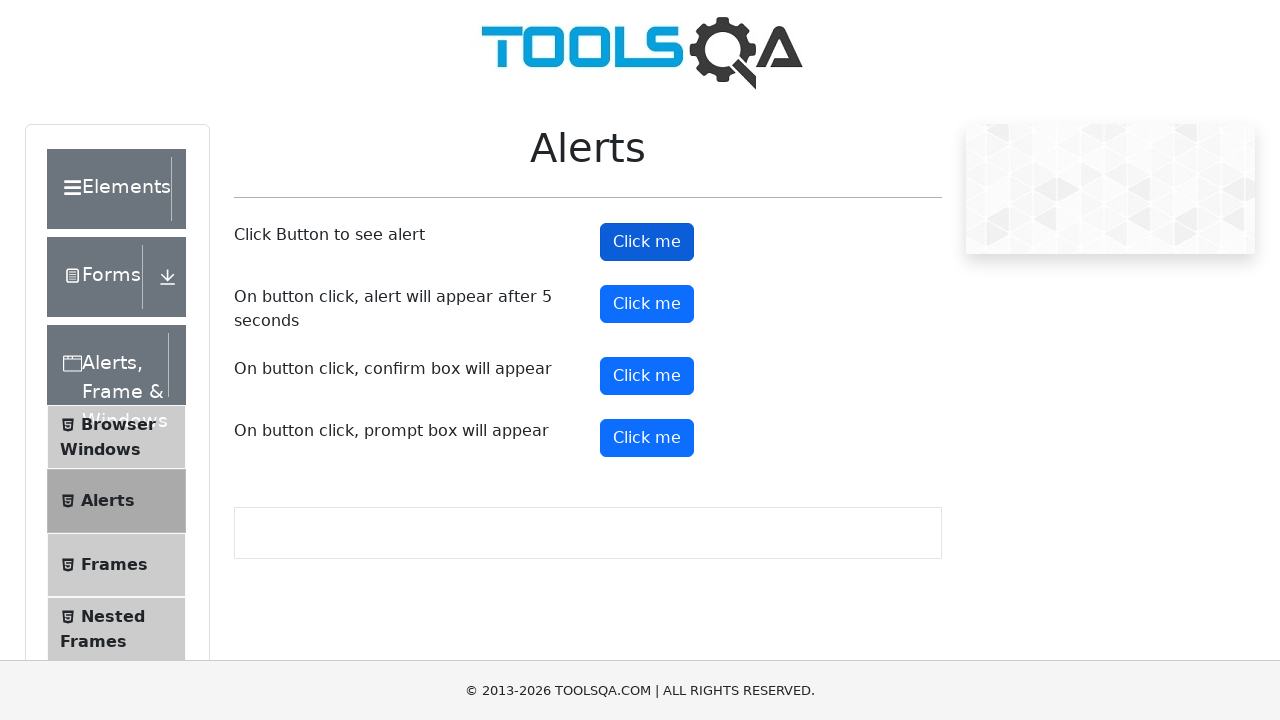

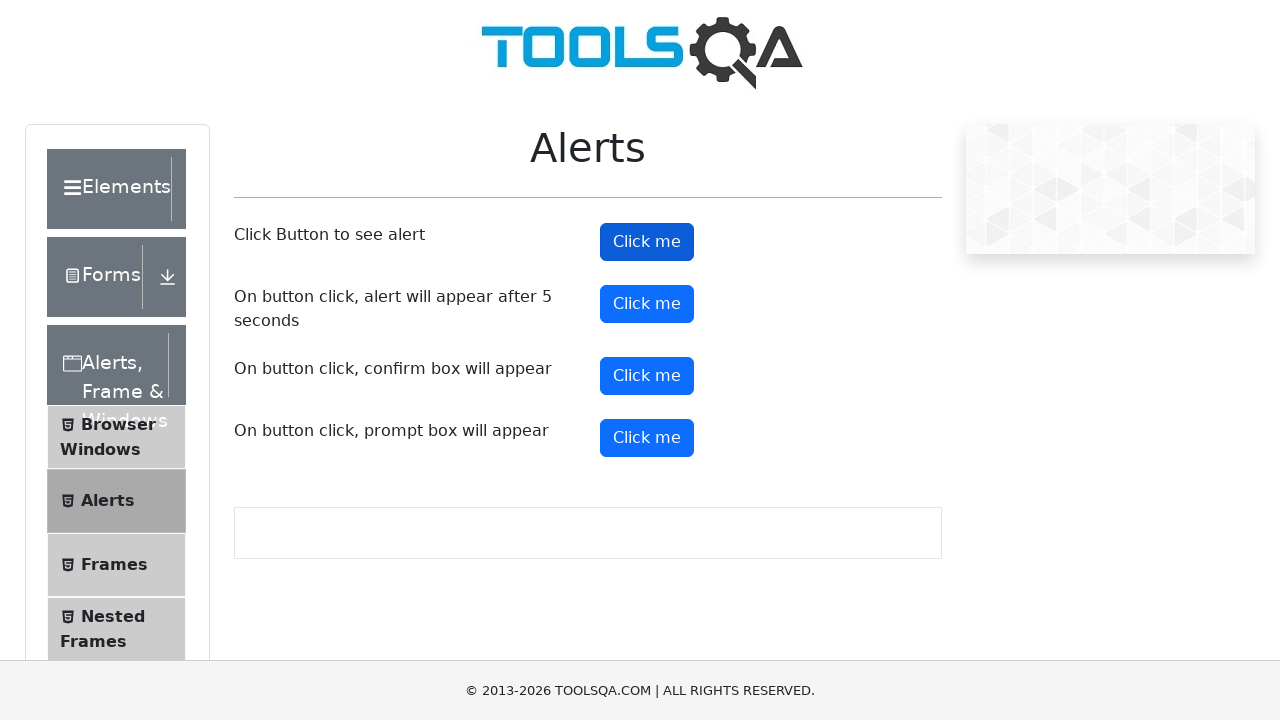